Tests right-click context menu functionality by performing a right-click action on an element and then clicking the copy option from the context menu

Starting URL: http://swisnl.github.io/jQuery-contextMenu/demo.html

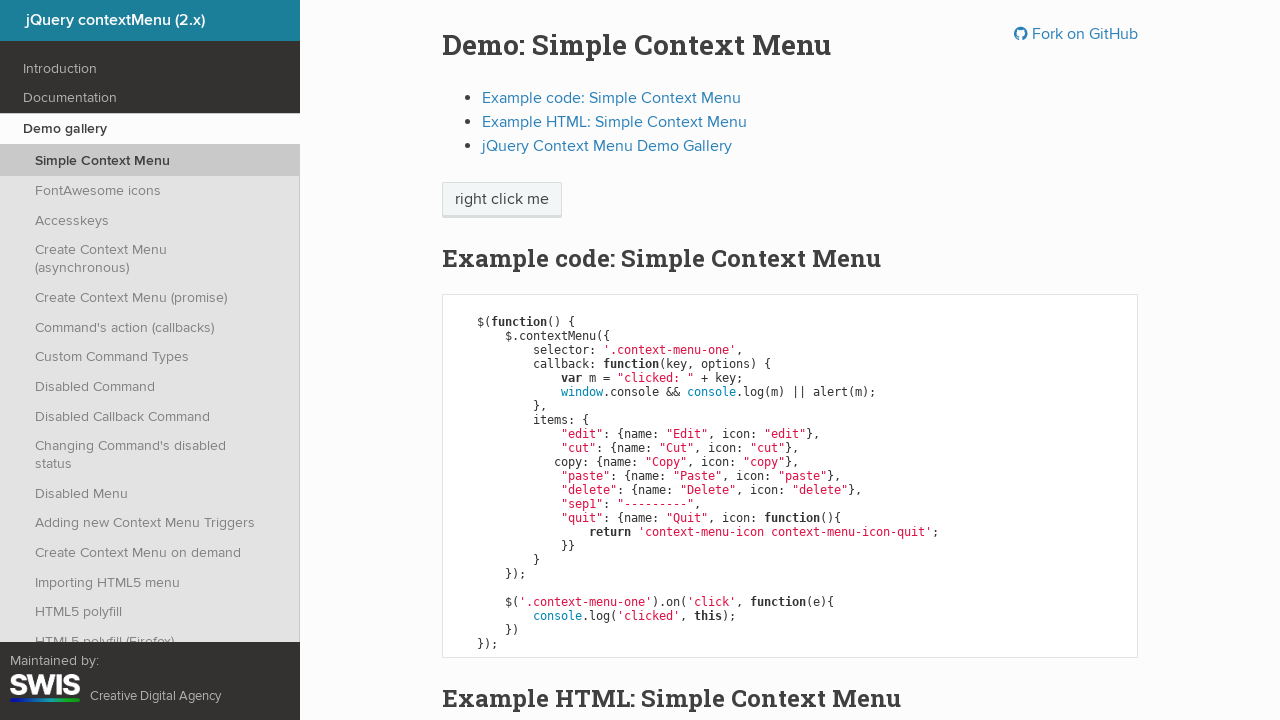

Navigated to jQuery-contextMenu demo page
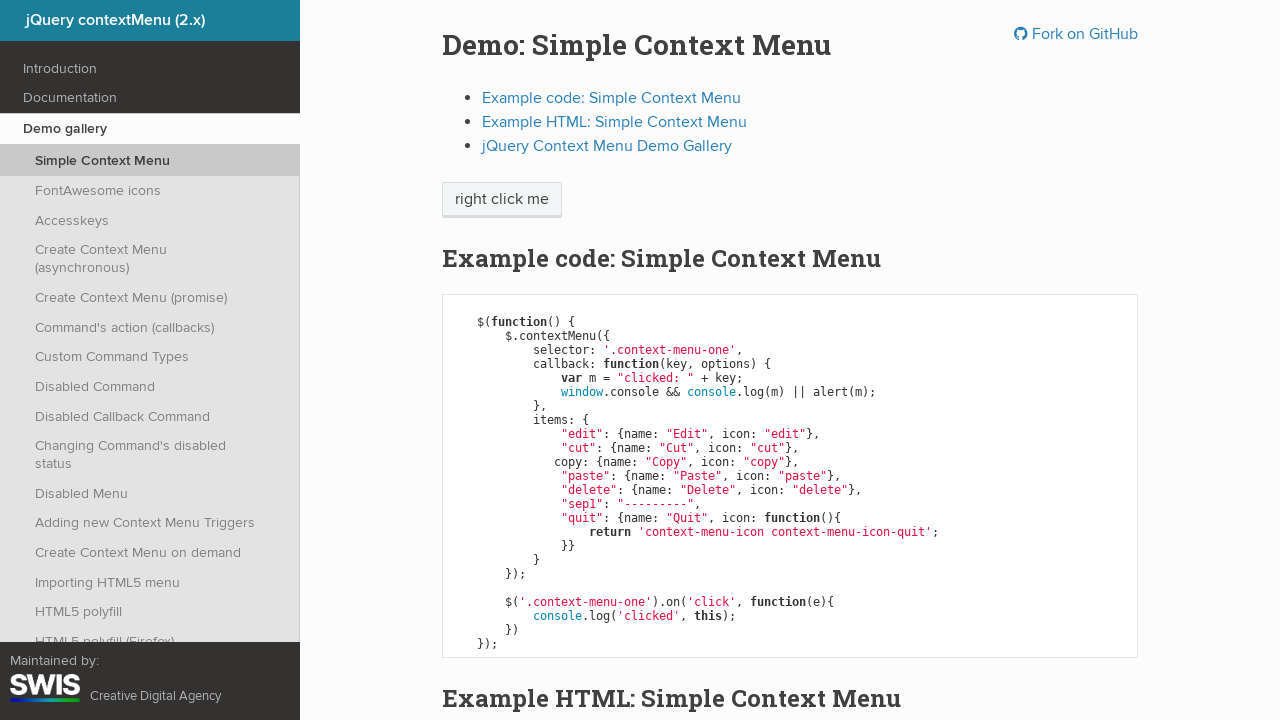

Right-clicked on context menu element to open menu at (502, 200) on .context-menu-one
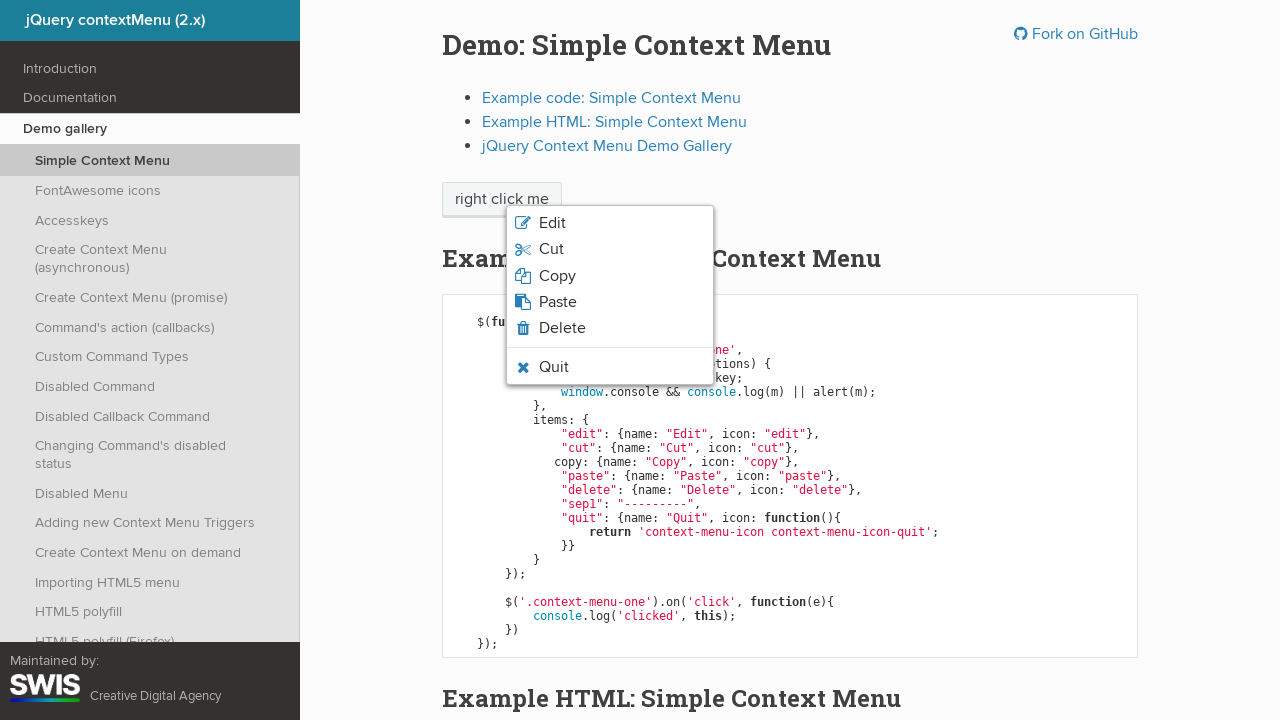

Clicked copy option from context menu at (610, 276) on .context-menu-icon-copy
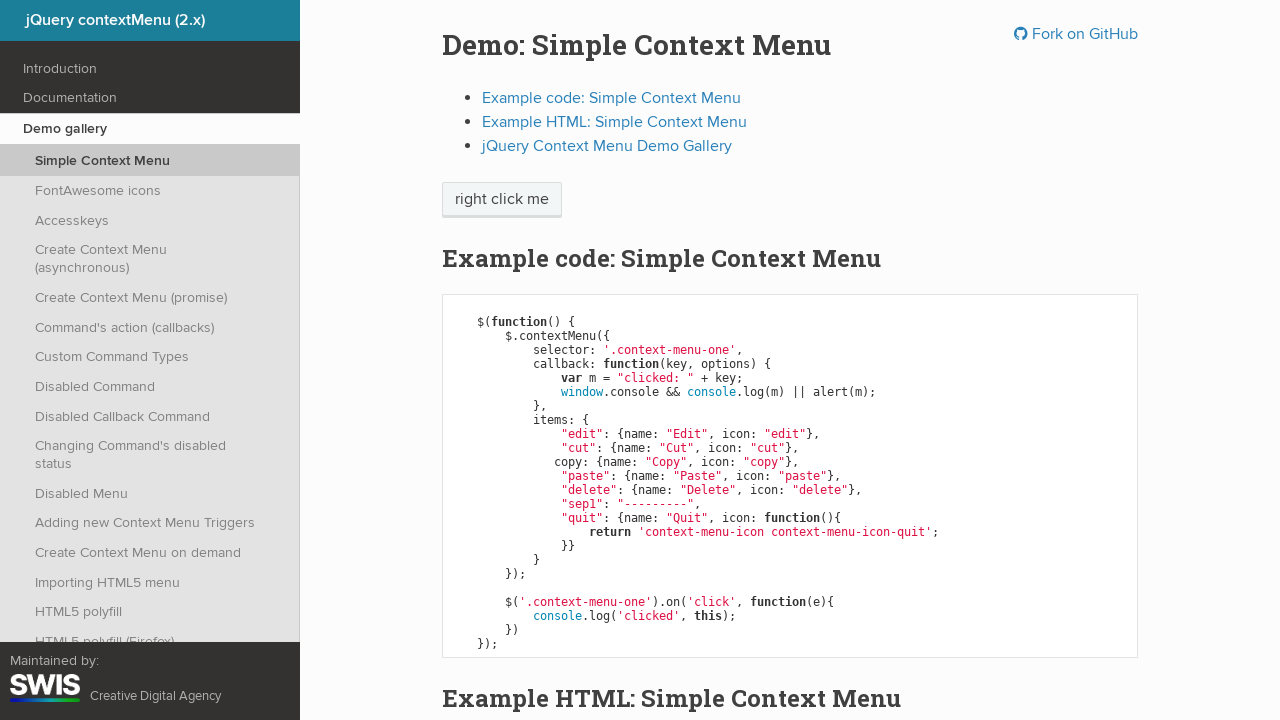

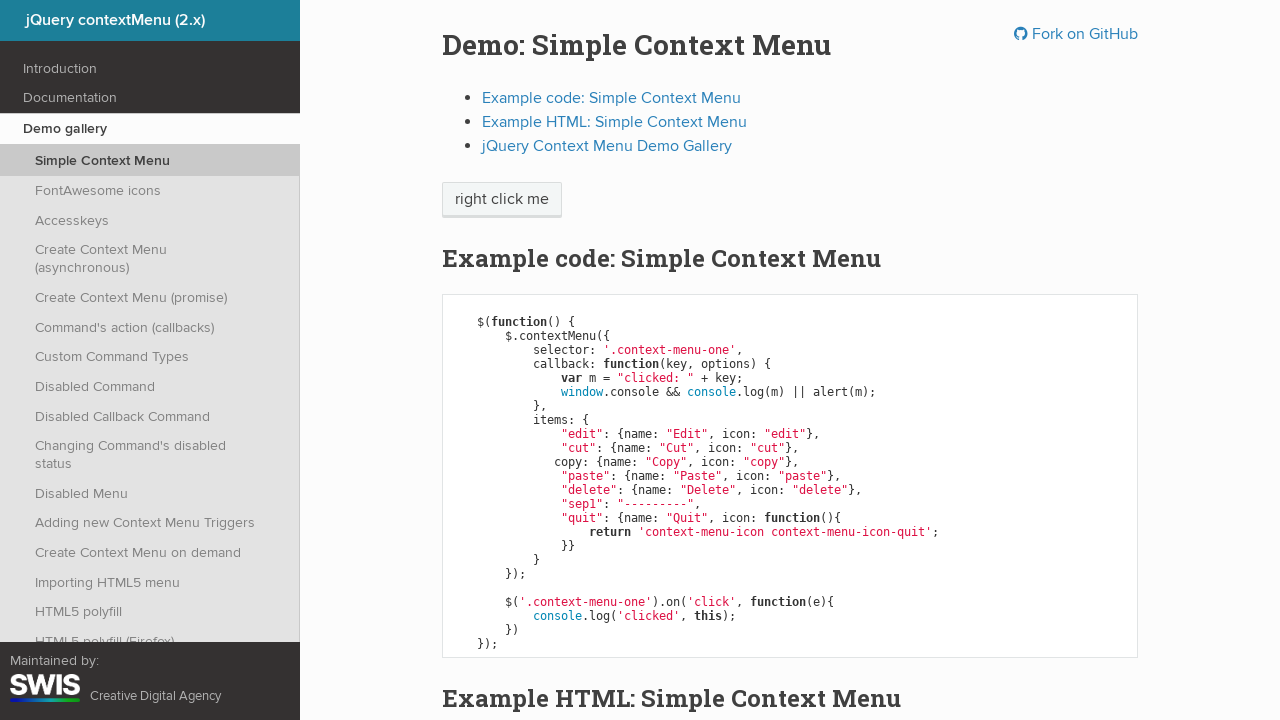